Navigates to a ballchasing.com replay listing page, scrolls to load content, clicks on a replay to view its details, and navigates back to the listing.

Starting URL: https://ballchasing.com/?player-name=flitz&pro=1&playlist=6

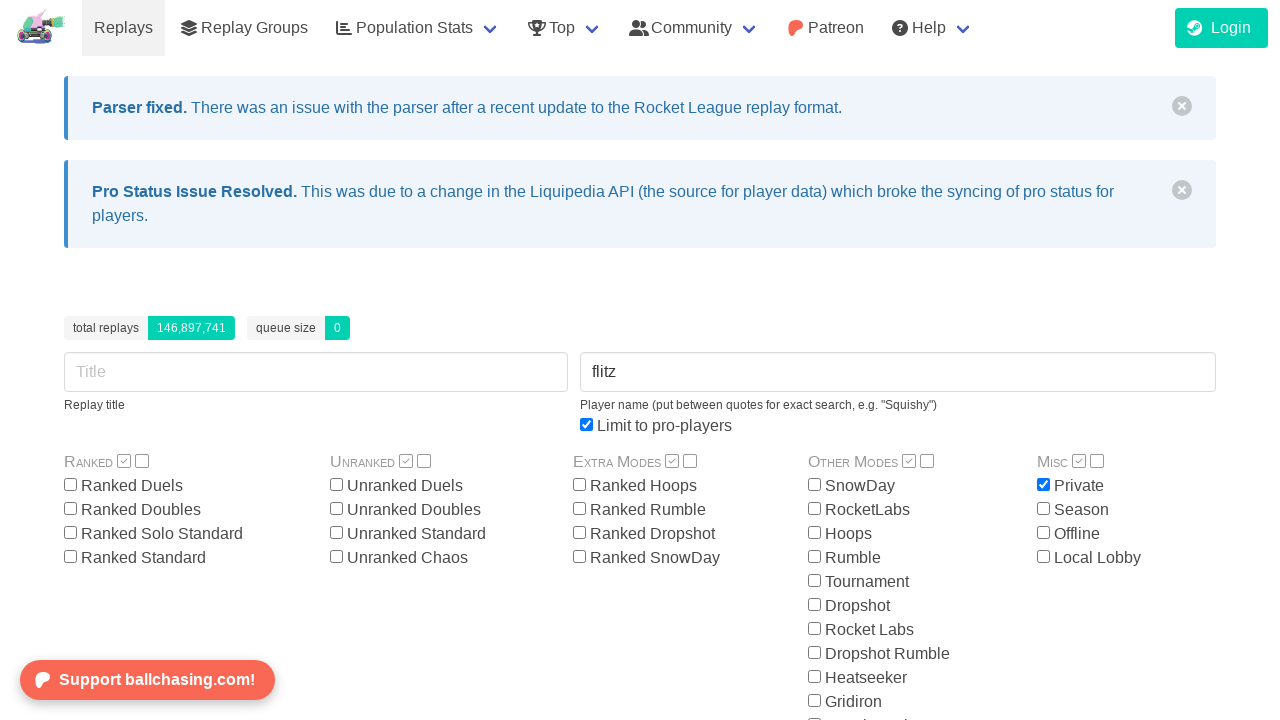

Scrolled to bottom of page to load all replays
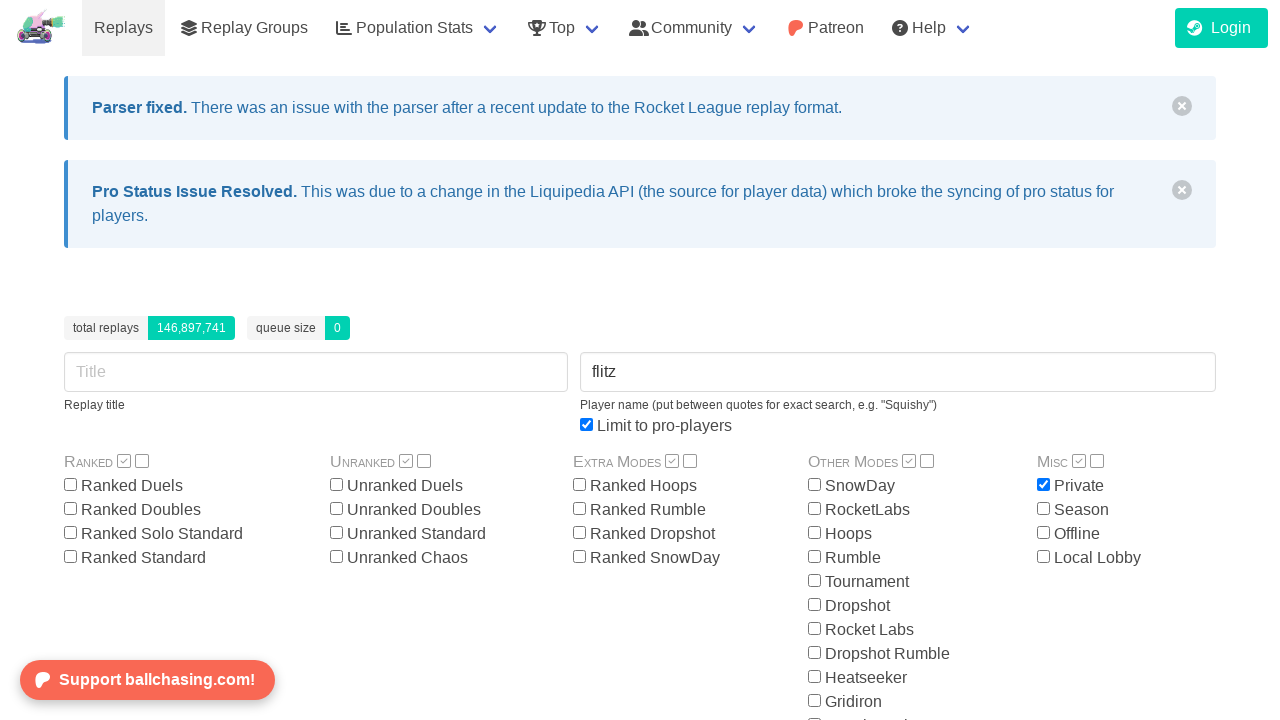

Waited 3 seconds for replays to load
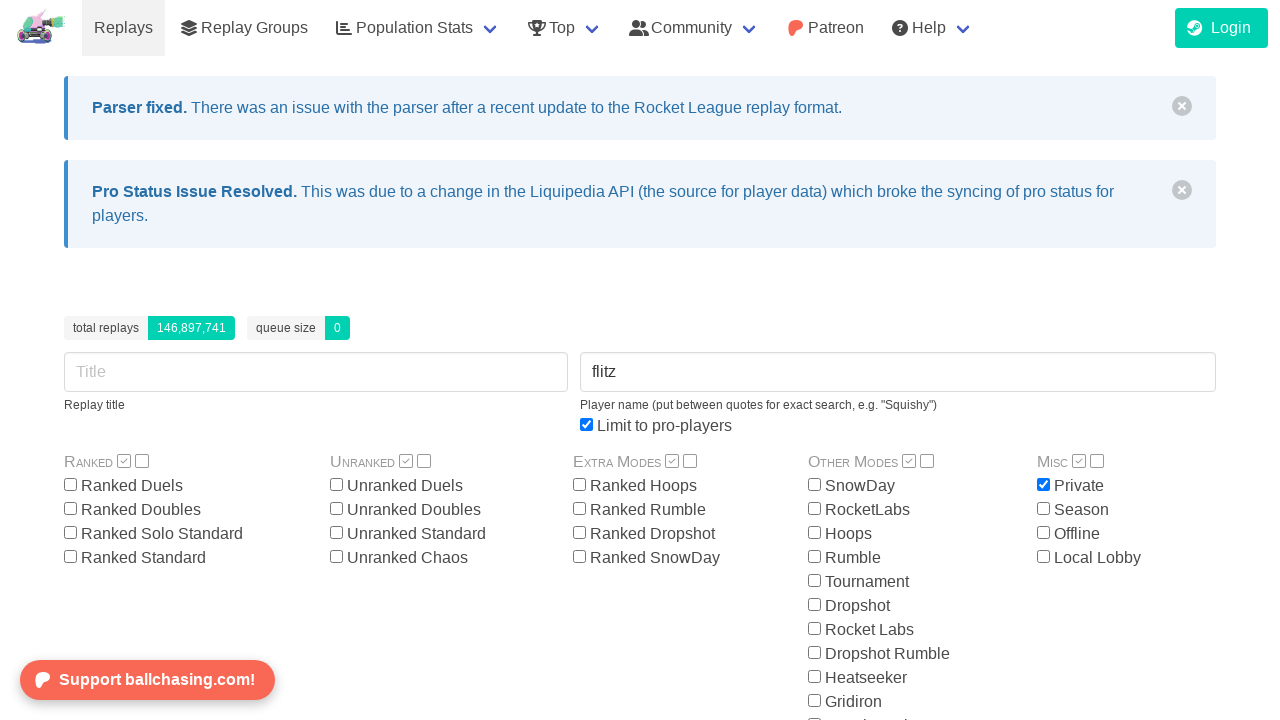

Replay titles loaded and visible
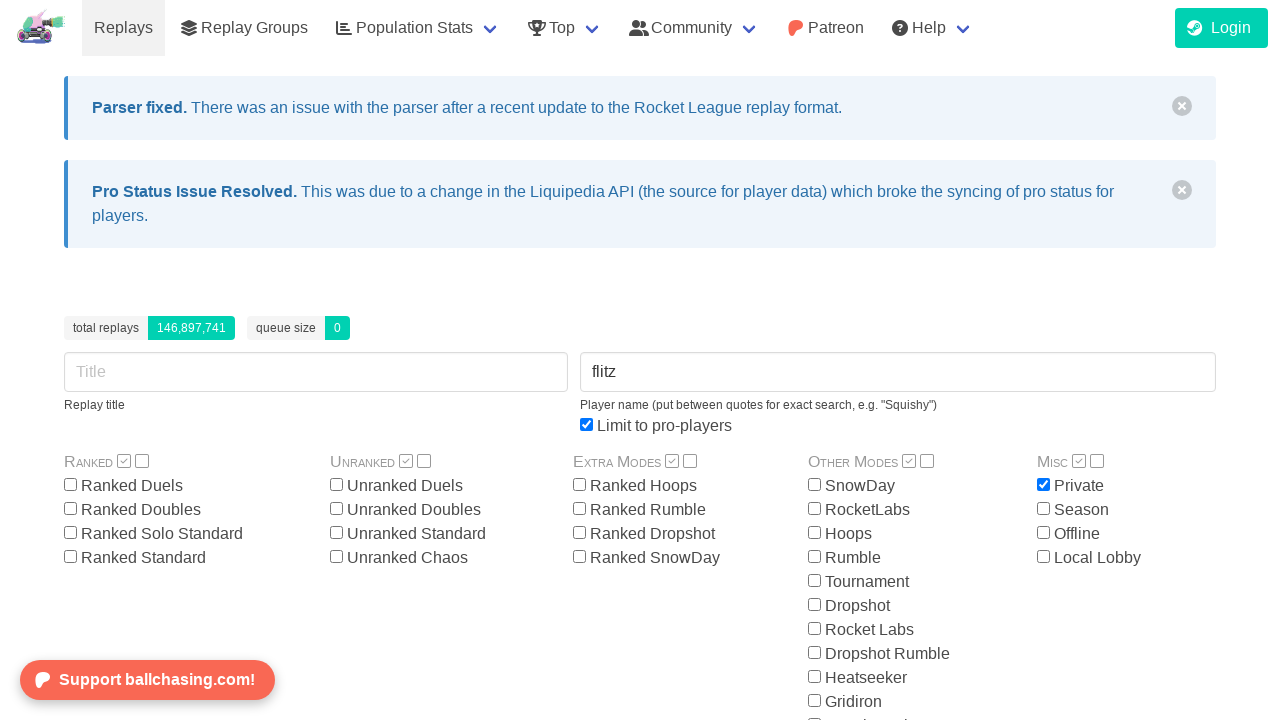

Located all replay title elements
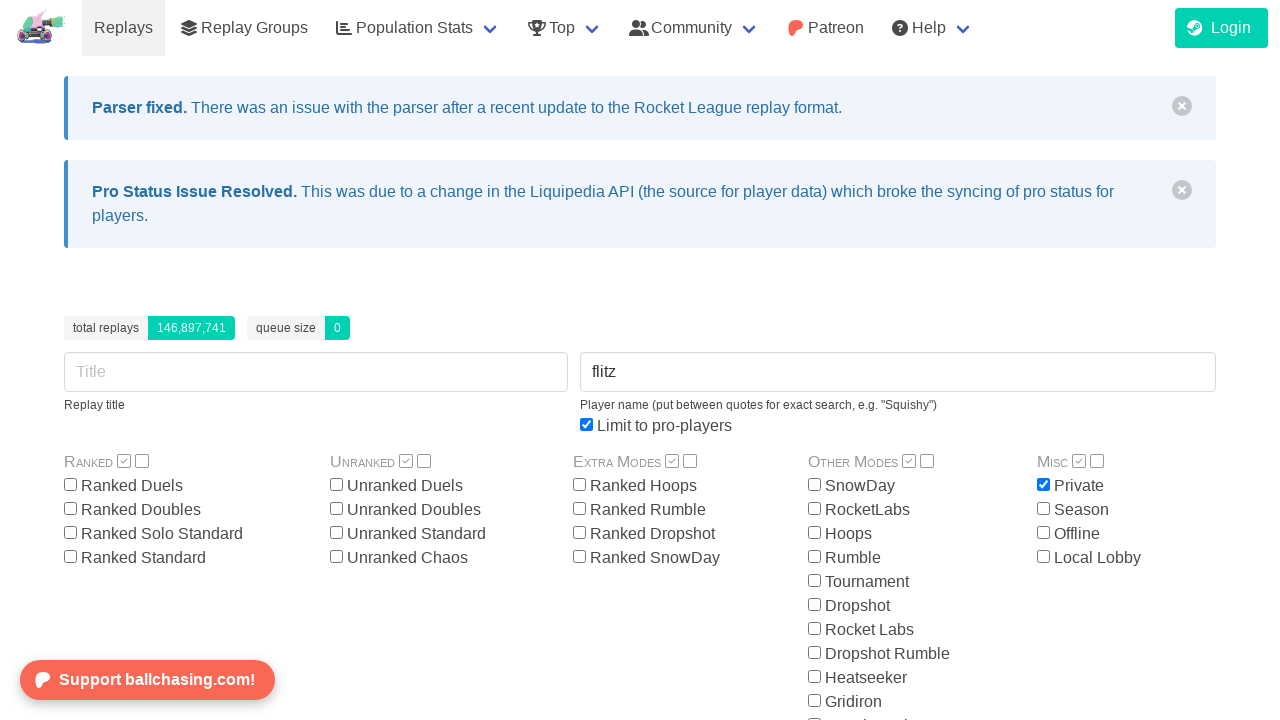

Scrolled first replay into view
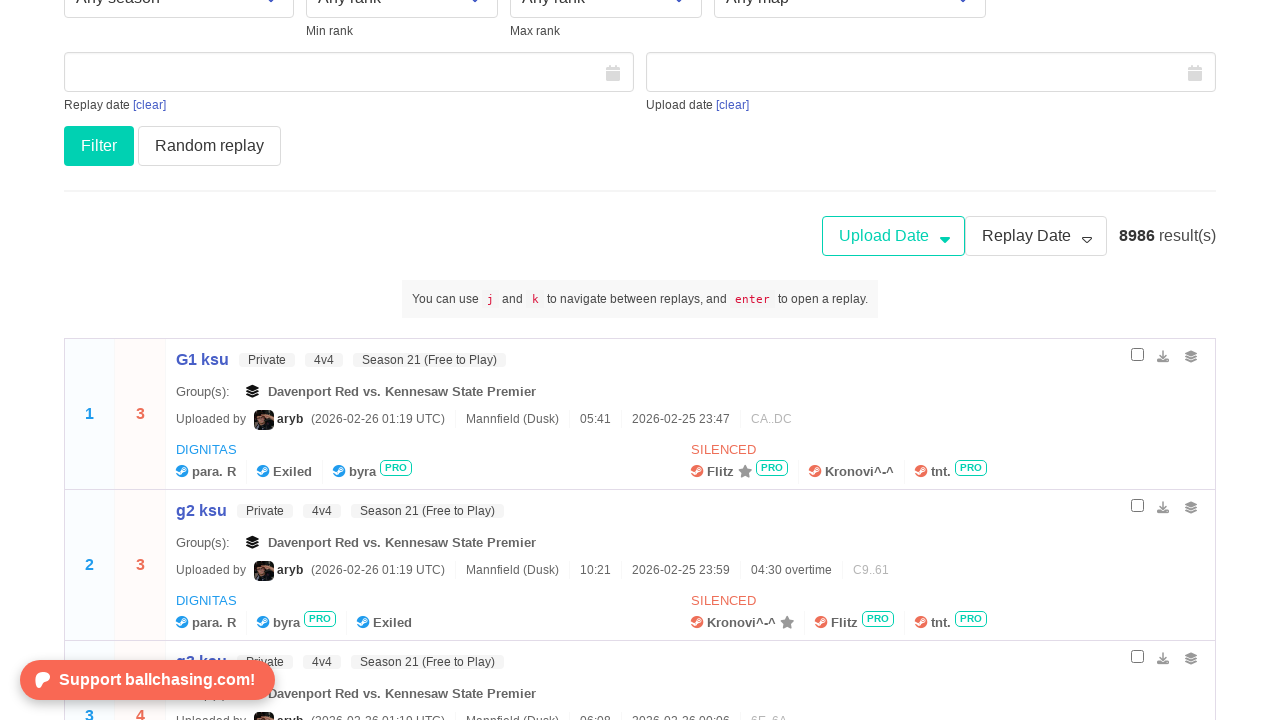

Waited 1 second for scroll animation
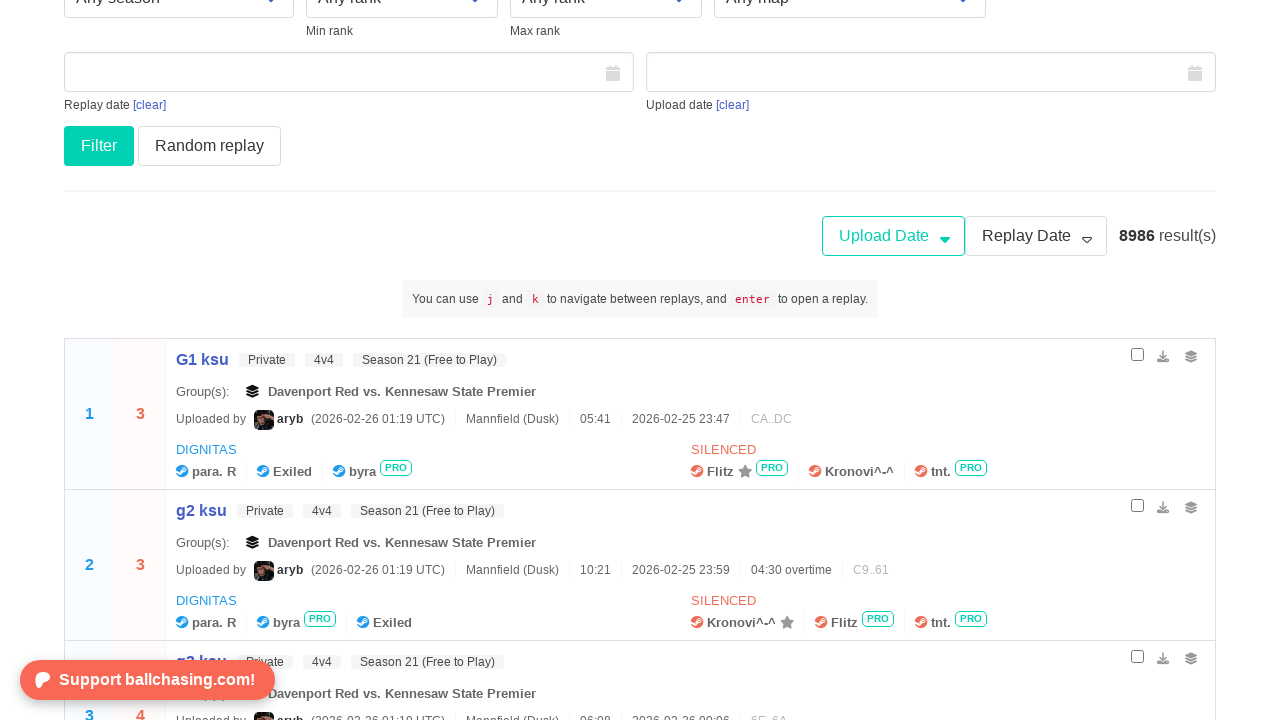

Clicked on first replay to view details at (202, 360) on .replay-title >> nth=0
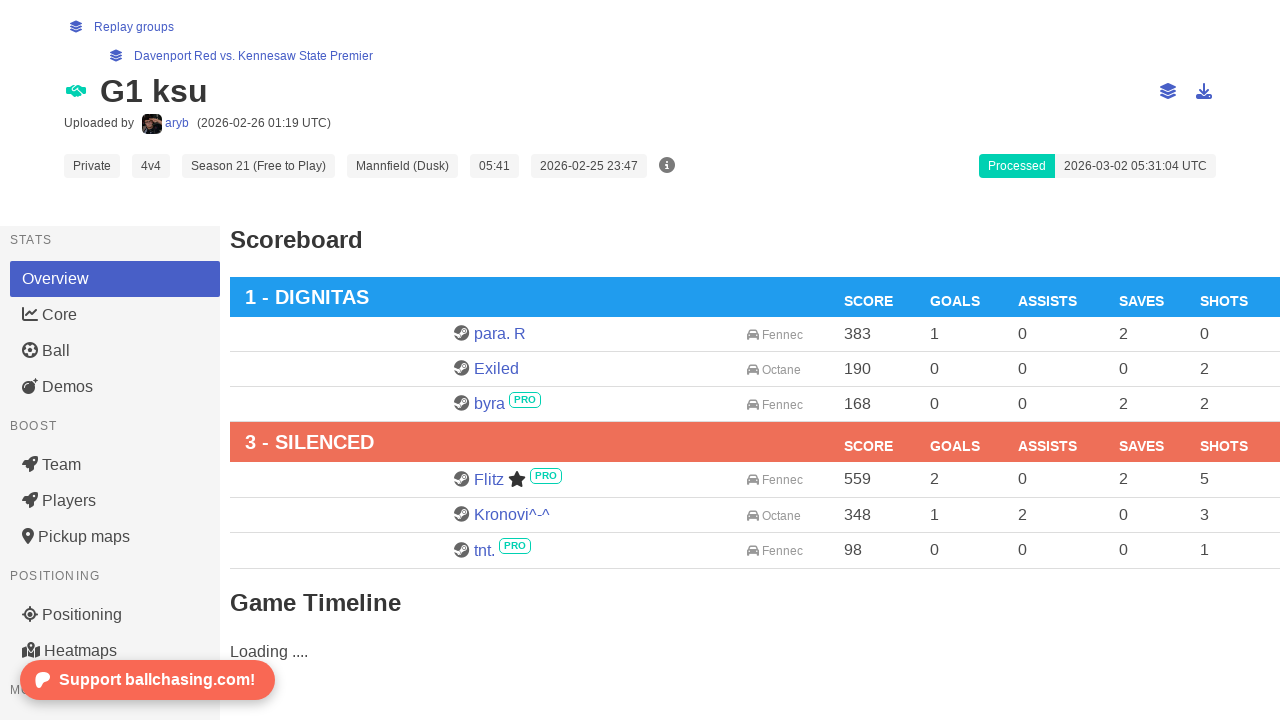

Replay detail page loaded (network idle)
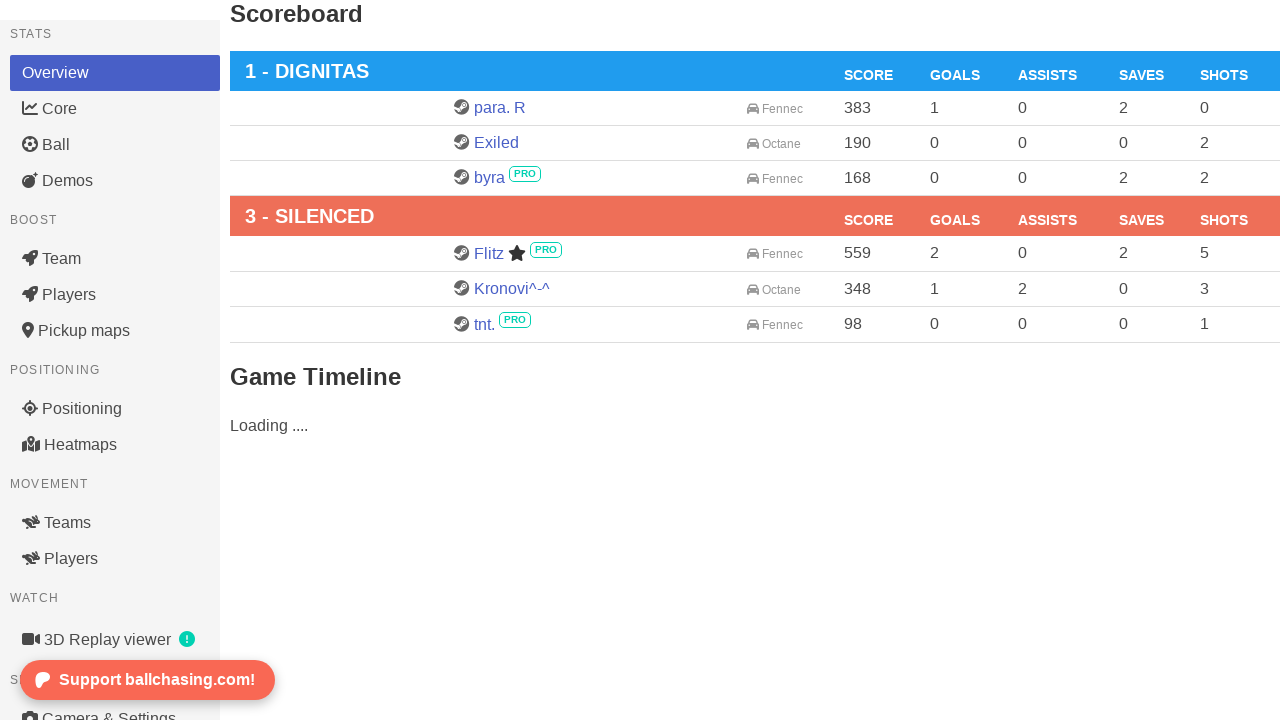

Navigated back to replay listing page
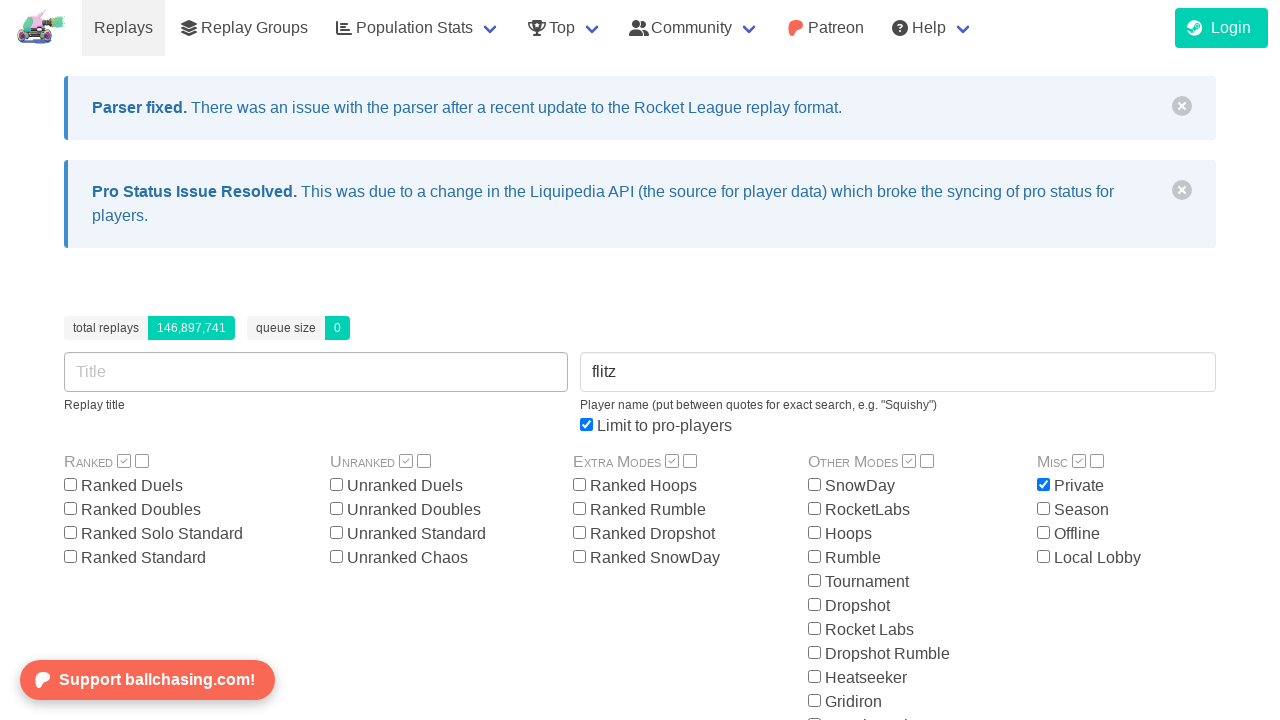

Replay listing page reloaded with titles visible
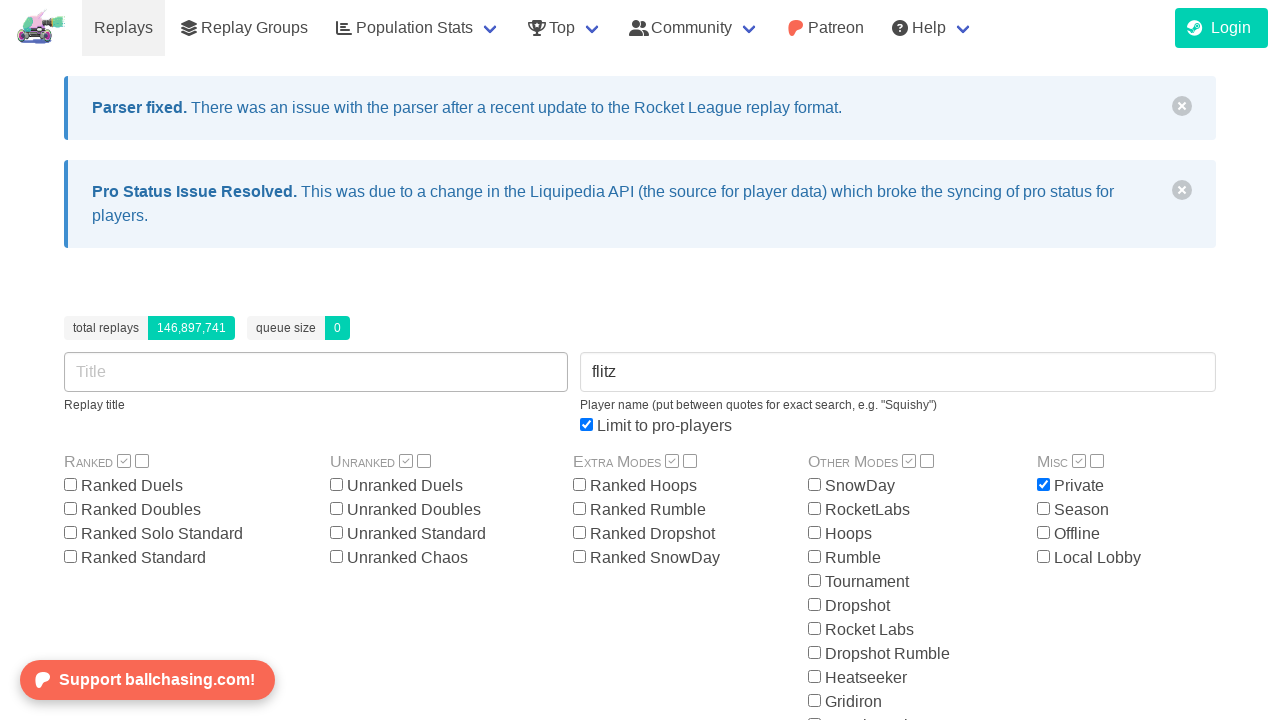

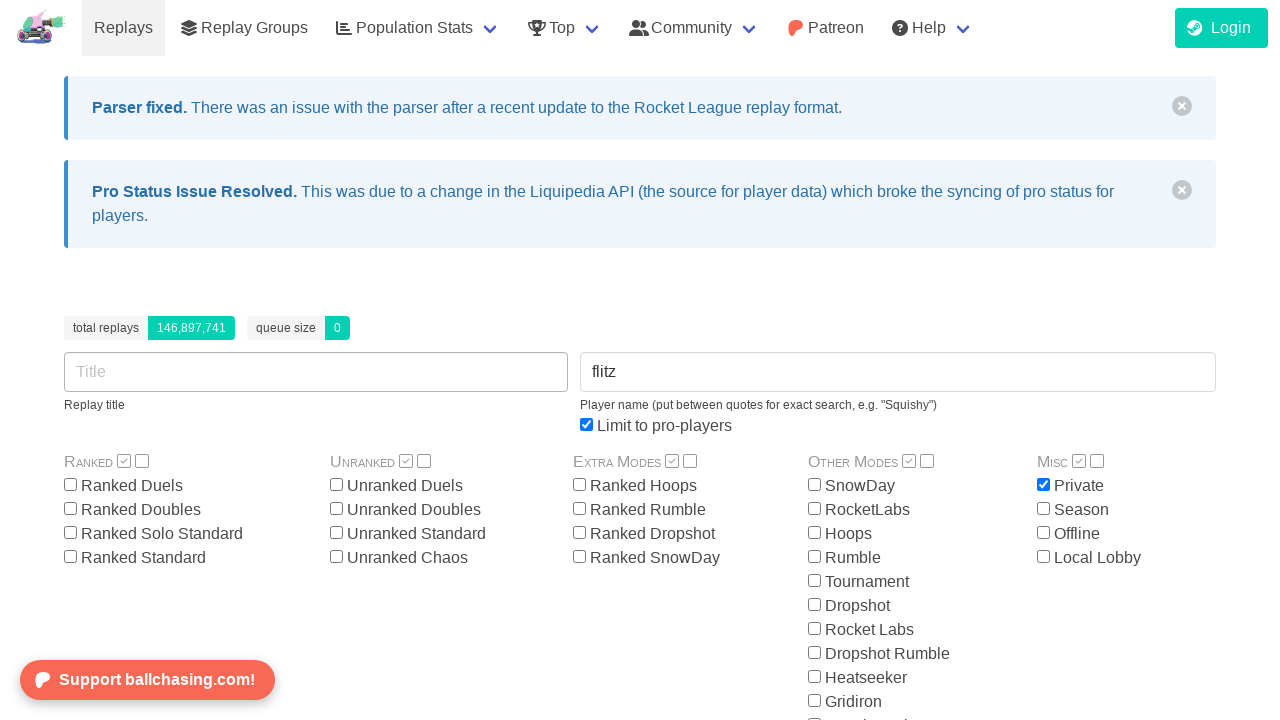